Navigates to Walla news website and verifies the page loads successfully

Starting URL: https://walla.co.il

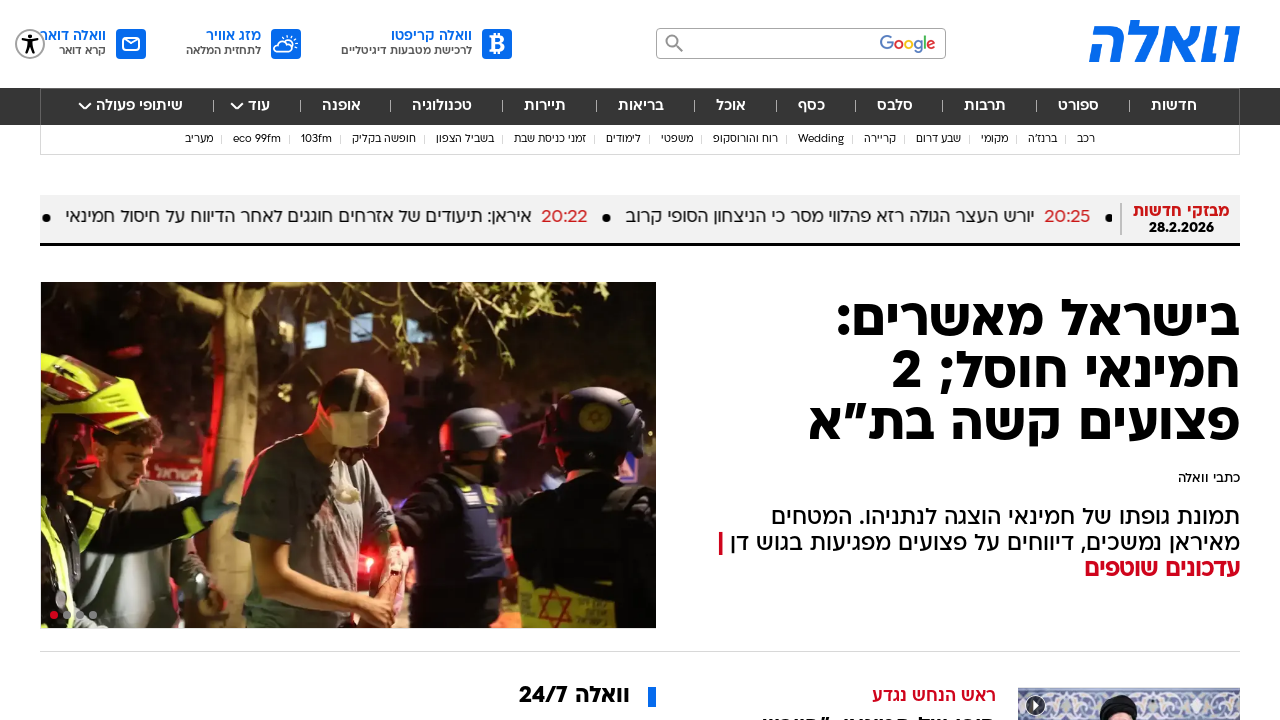

Waited for Walla news website to reach domcontentloaded state
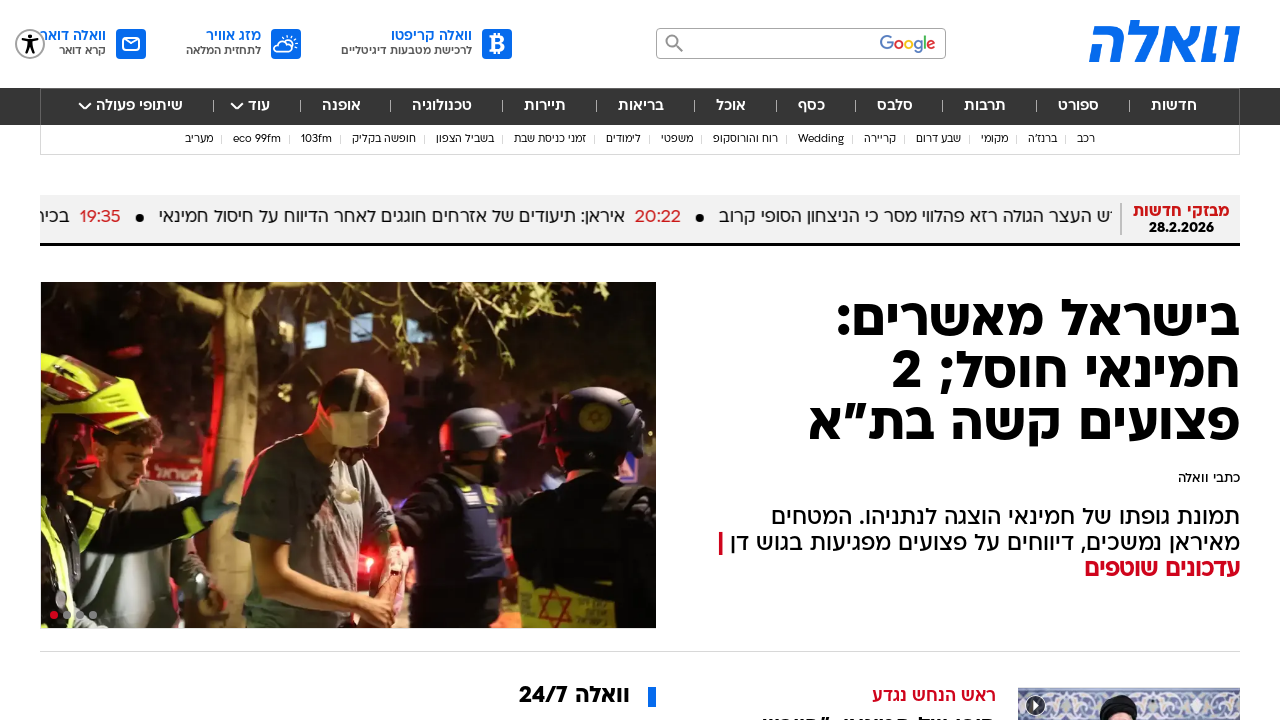

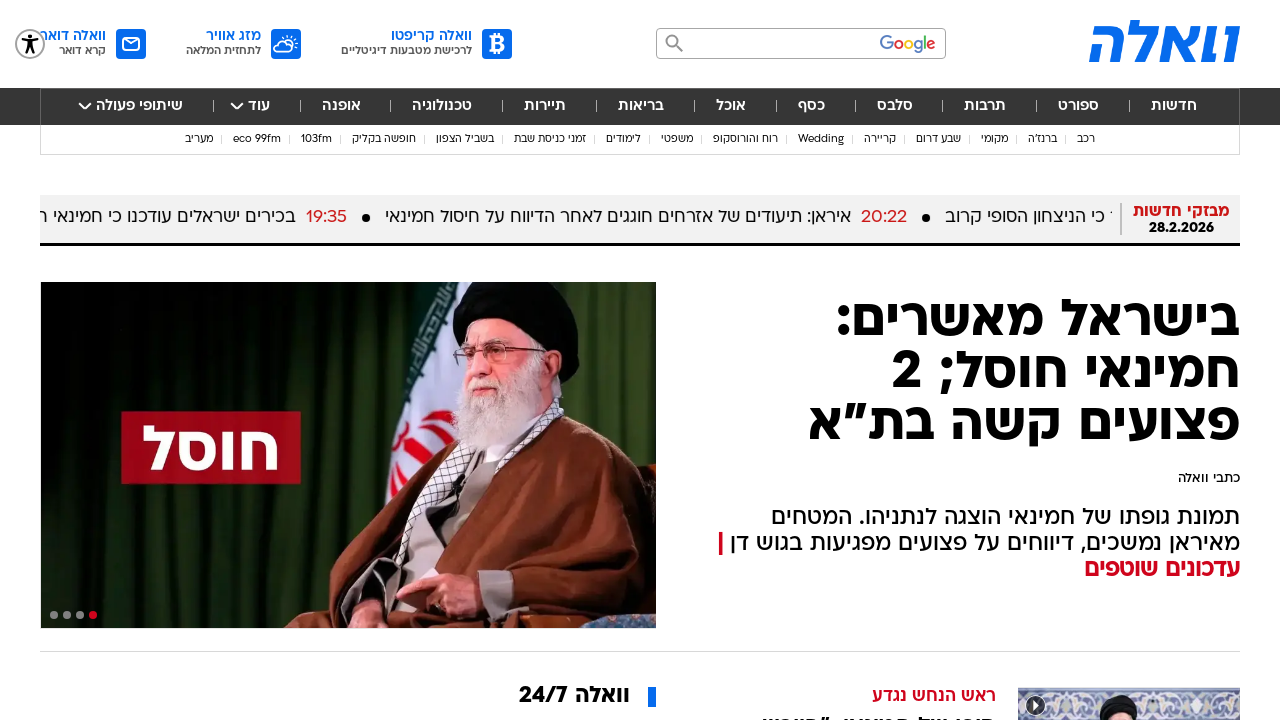